Tests that the "Каталог" (Catalog) menu item is visible, clickable, and navigates to a different page.

Starting URL: https://sew-irk.ru/

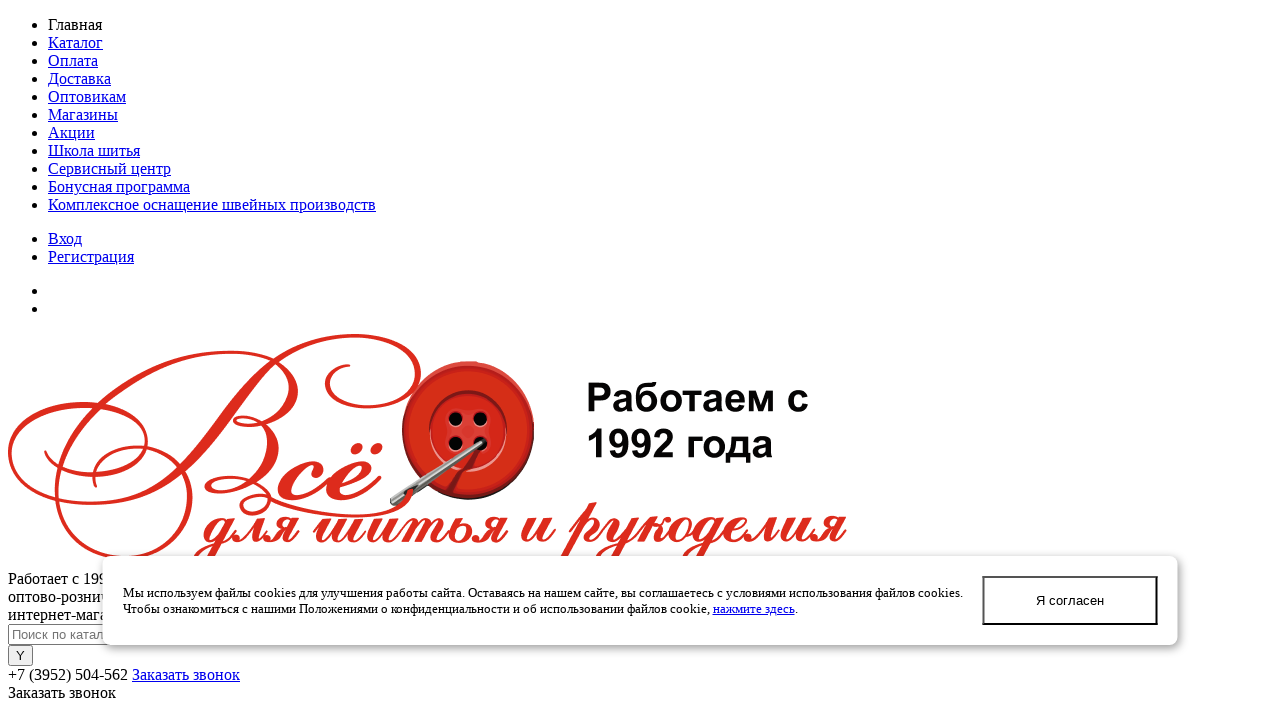

Waited for page body to load
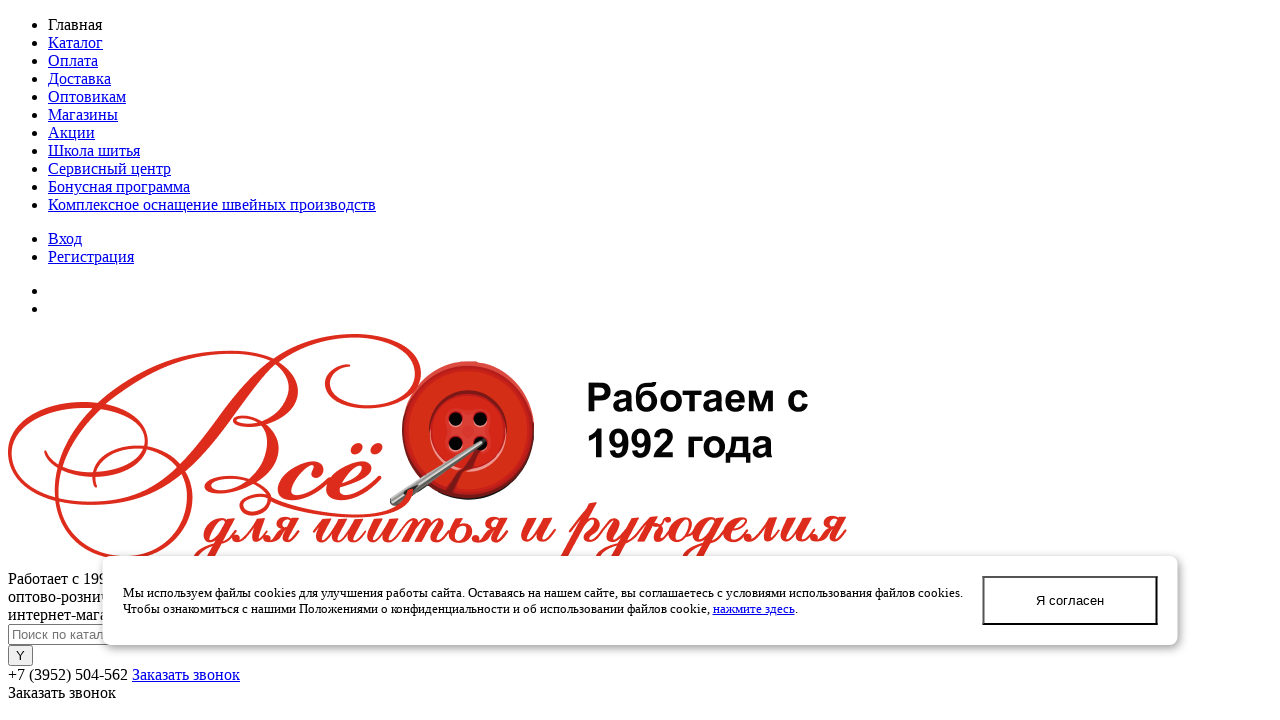

Located 'Каталог' (Catalog) menu item
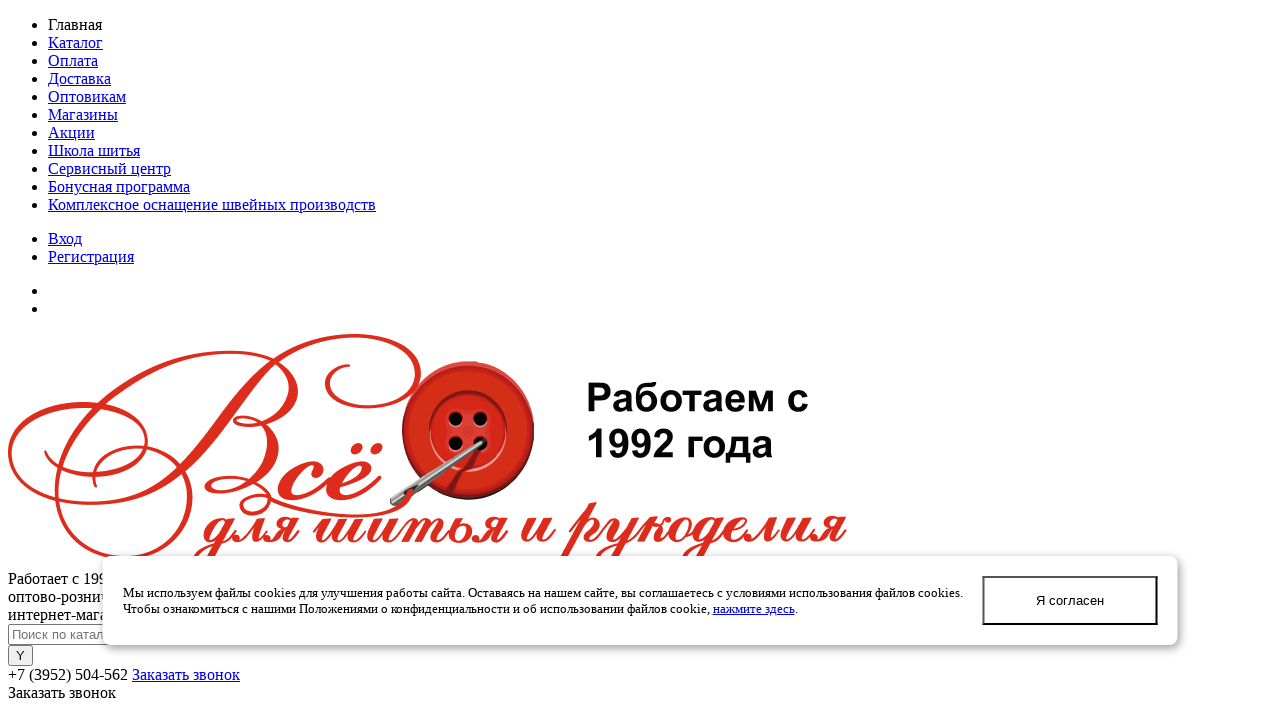

'Каталог' menu item became visible
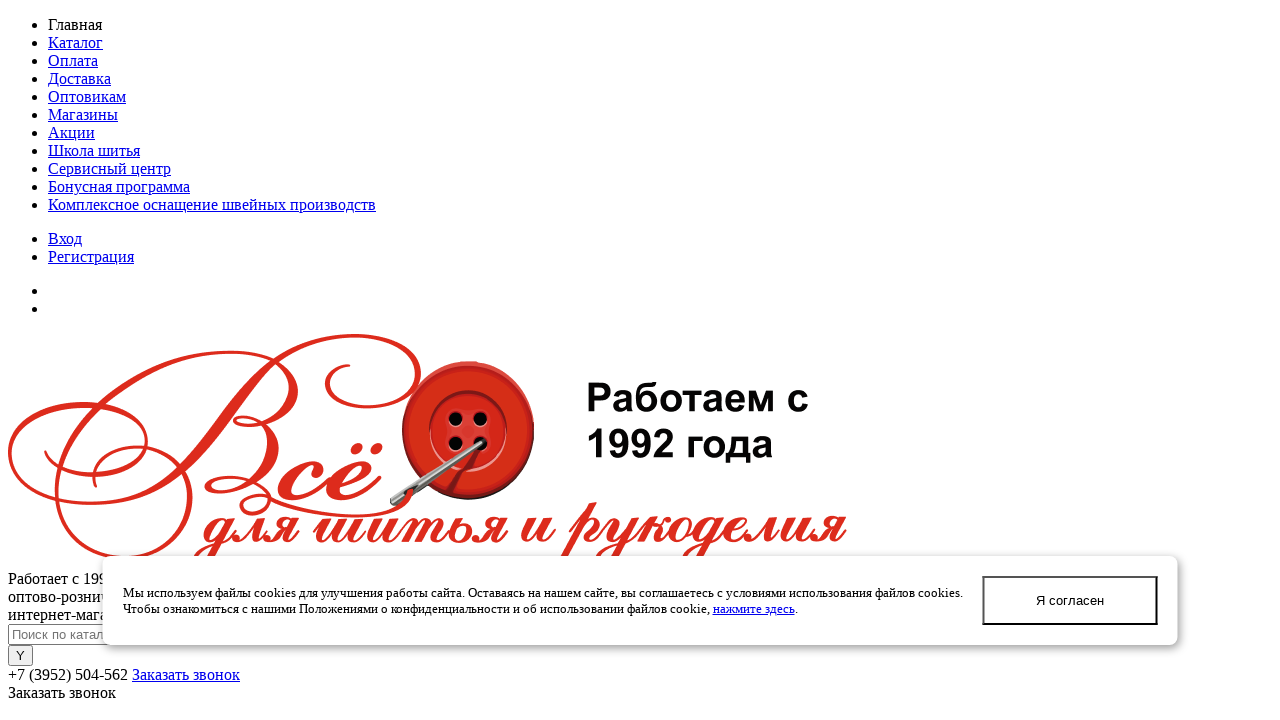

Clicked 'Каталог' menu item at (76, 42) on xpath=//div[@class='subTableColumn']//a[normalize-space(text())='Каталог']
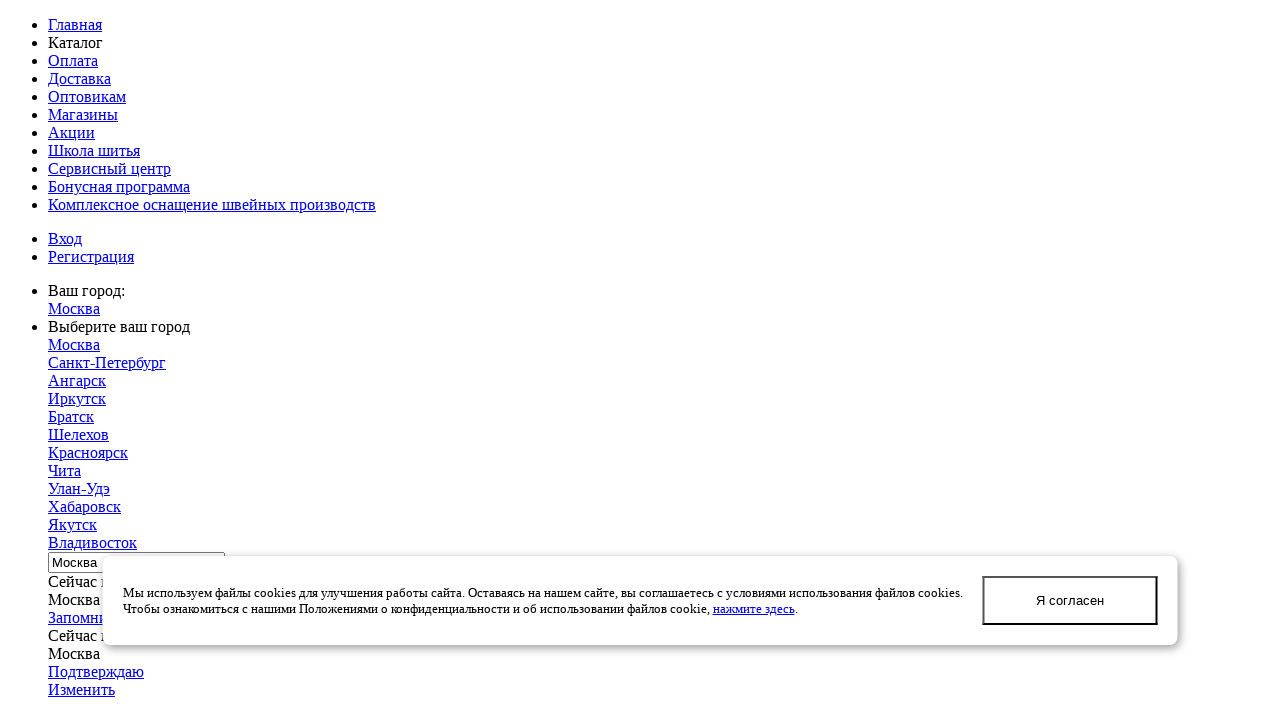

Waited for page to load after clicking 'Каталог' menu item
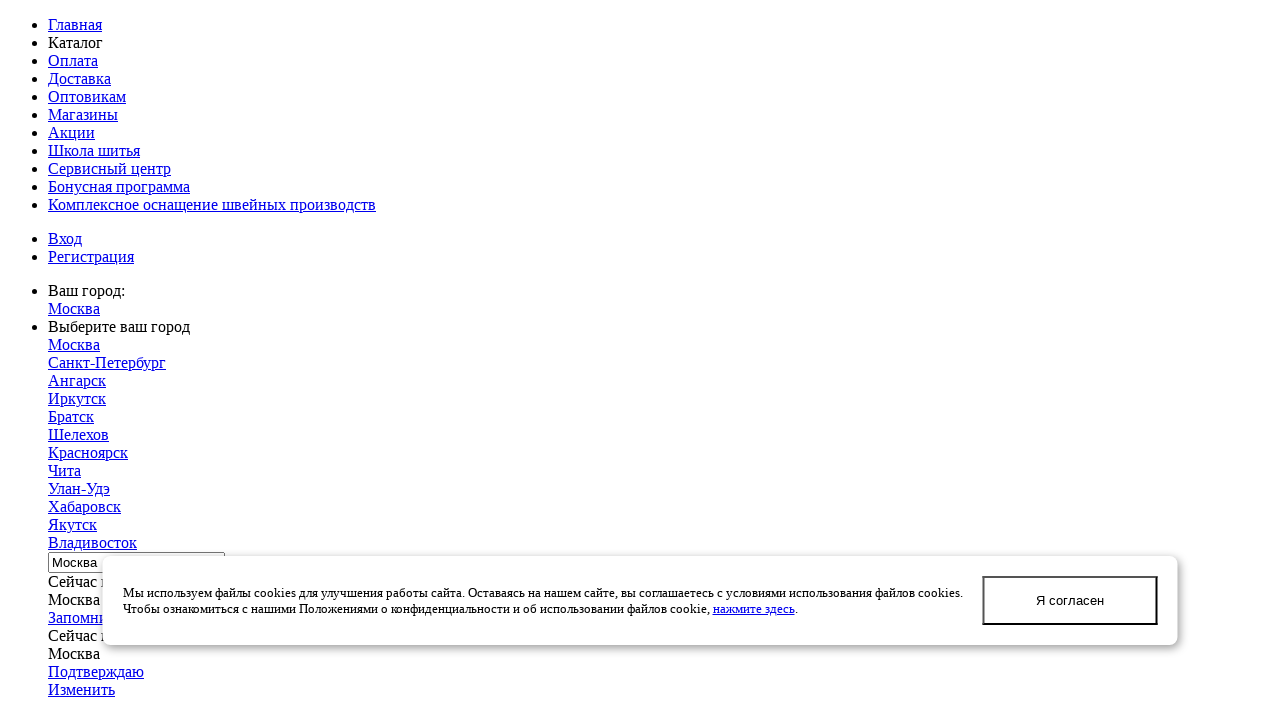

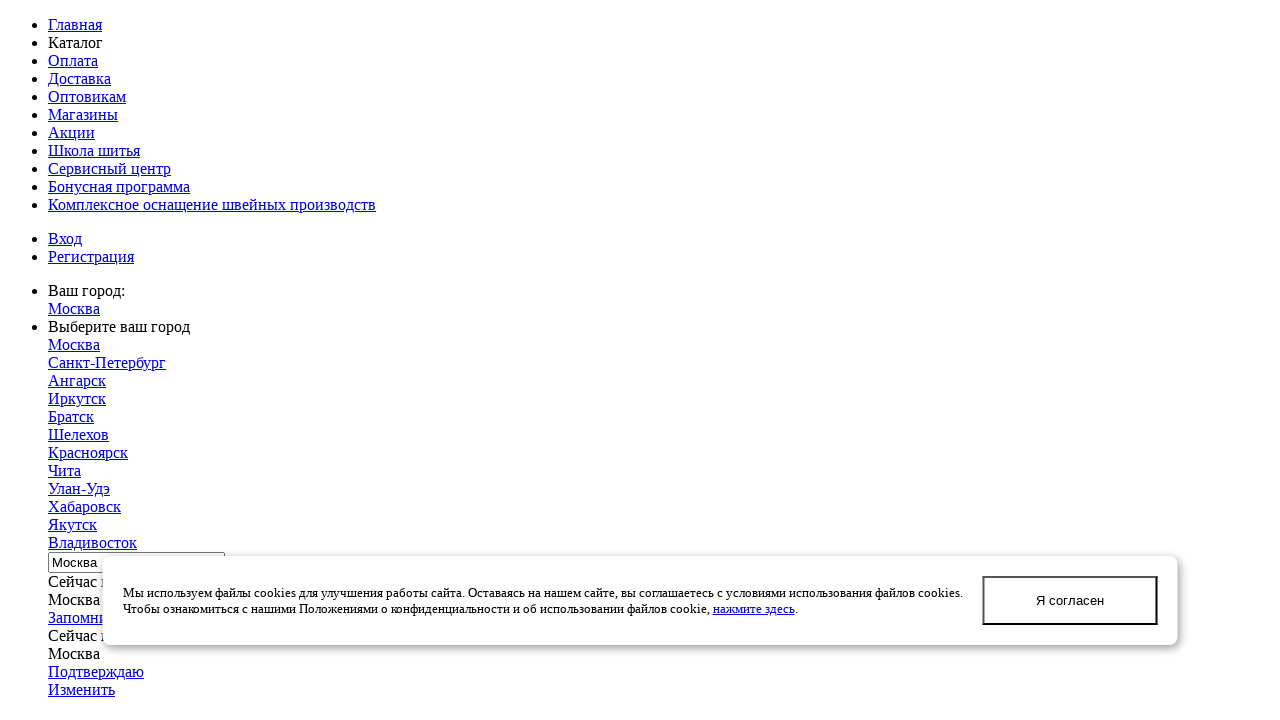